Tests adding a new todo item to a sample todo application by entering text and submitting, then verifying the item appears in the list

Starting URL: https://lambdatest.github.io/sample-todo-app/

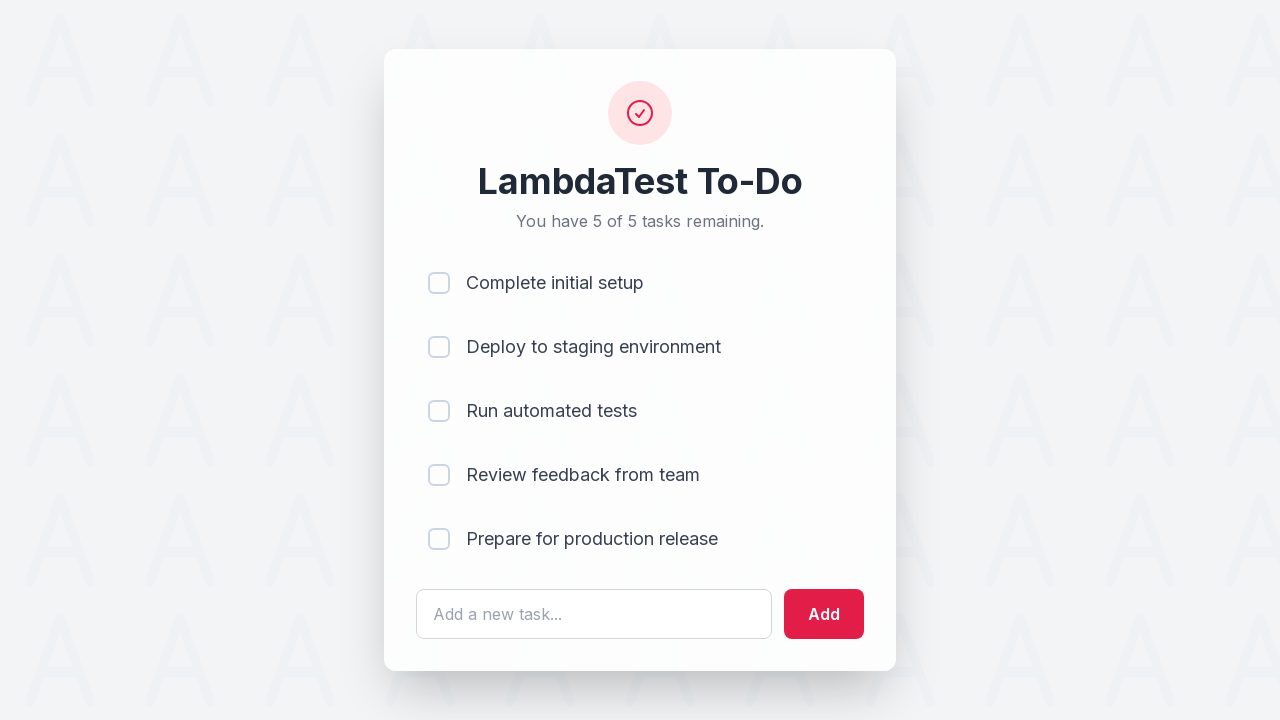

Filled todo input field with 'Learn Selenium' on #sampletodotext
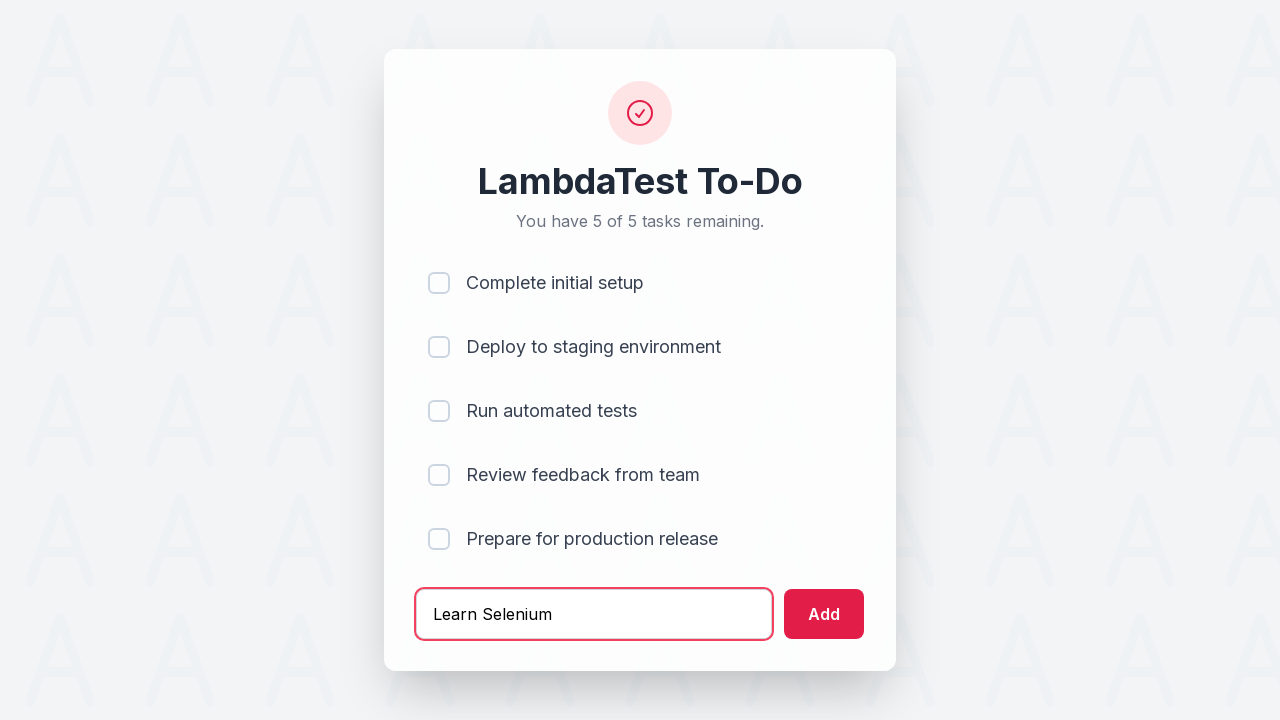

Pressed Enter to submit the new todo item on #sampletodotext
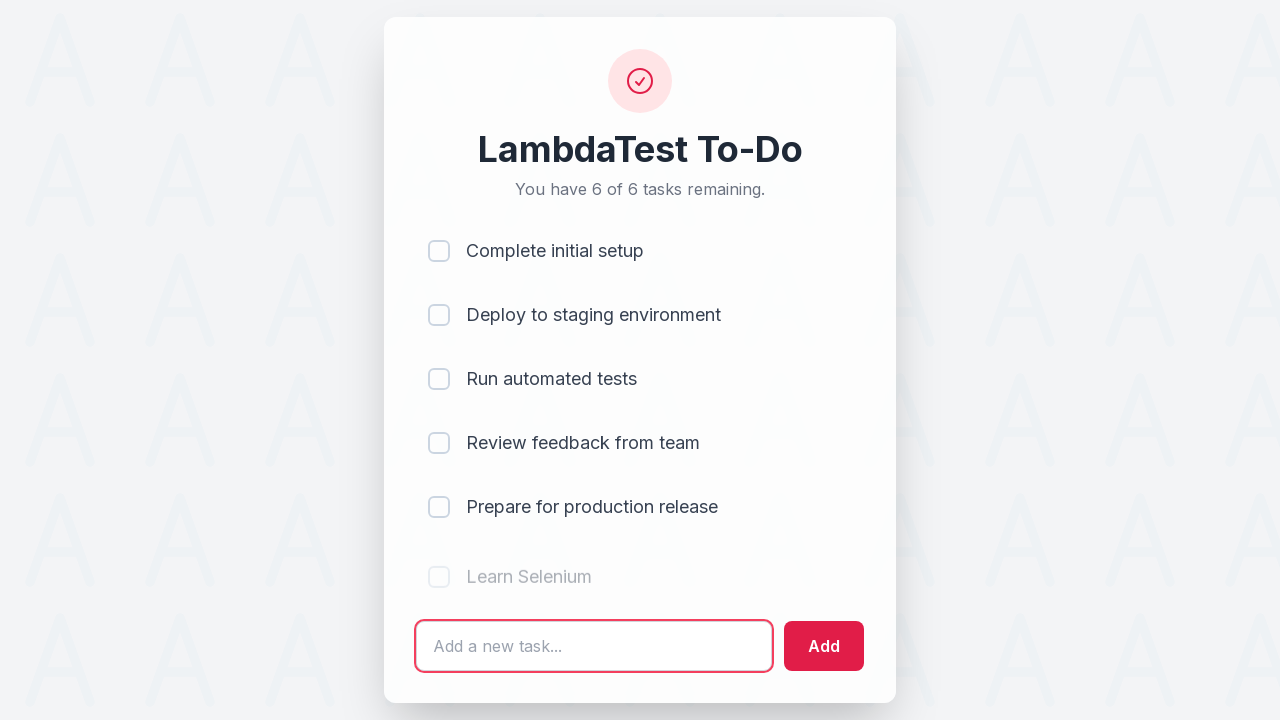

Verified new todo item appears in the list
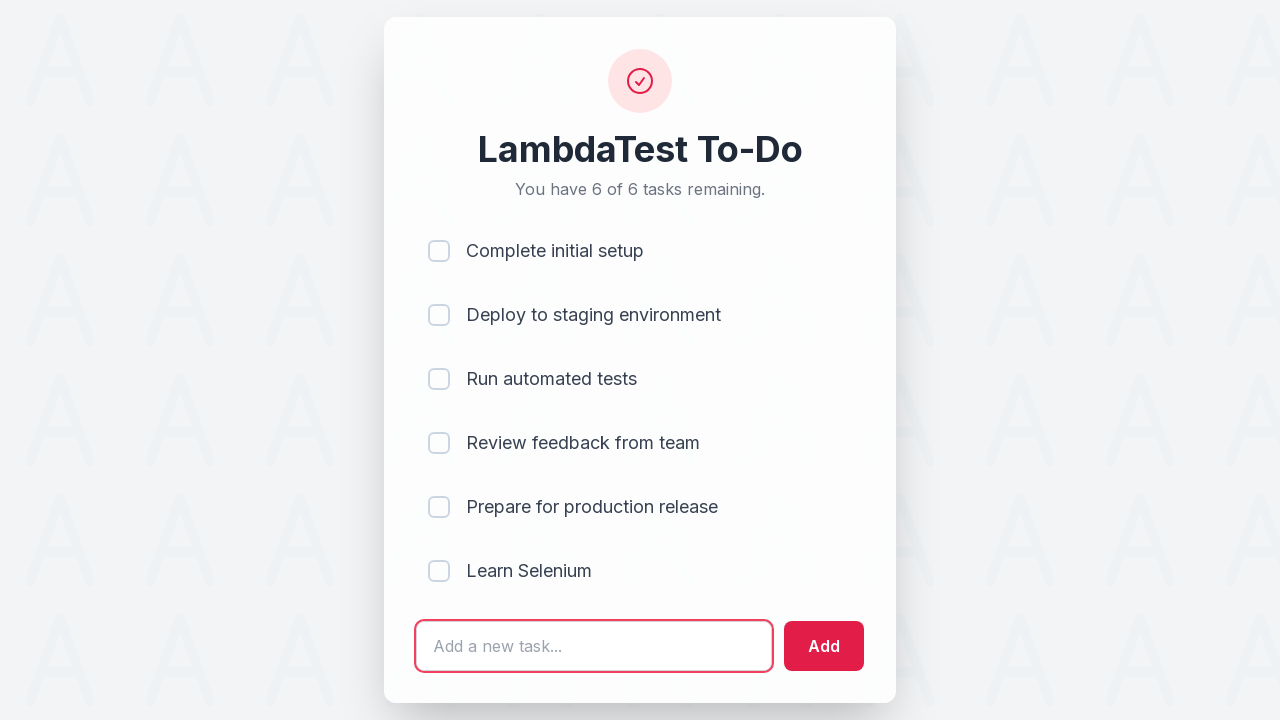

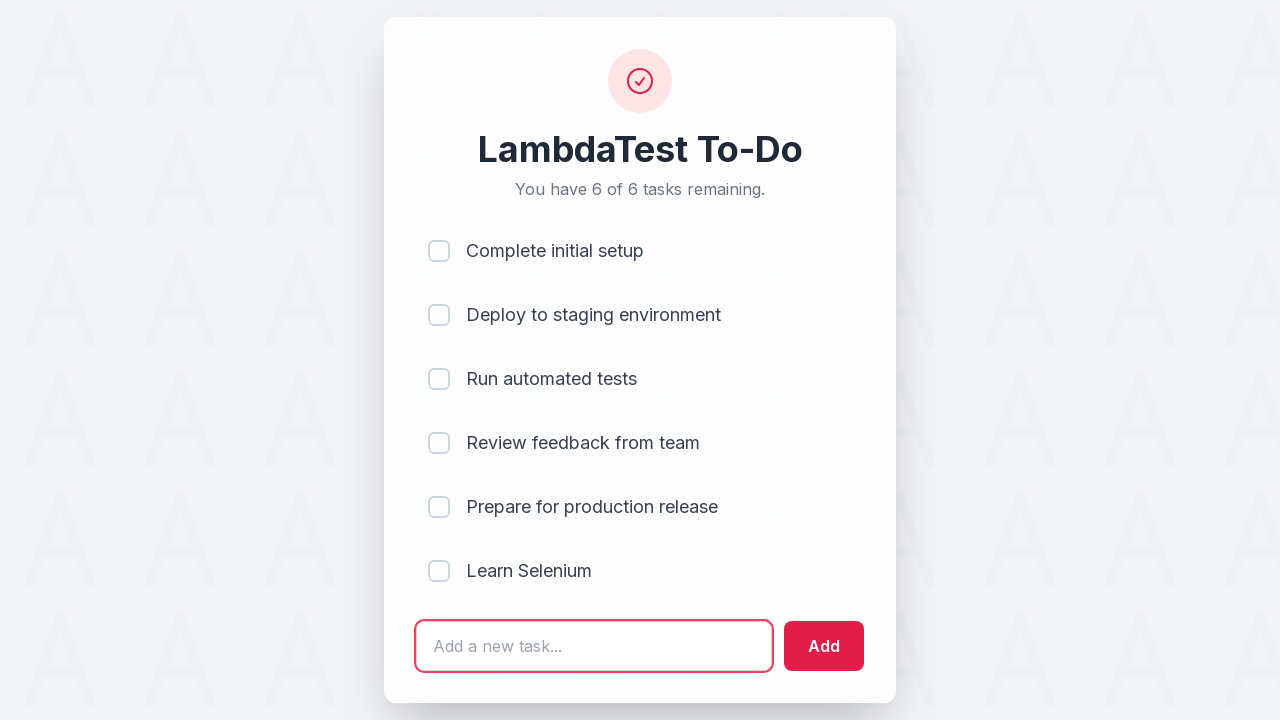